Tests registration form by filling multiple fields including name, address, email, phone, and selecting gender and hobbies

Starting URL: http://demo.automationtesting.in/Register.html

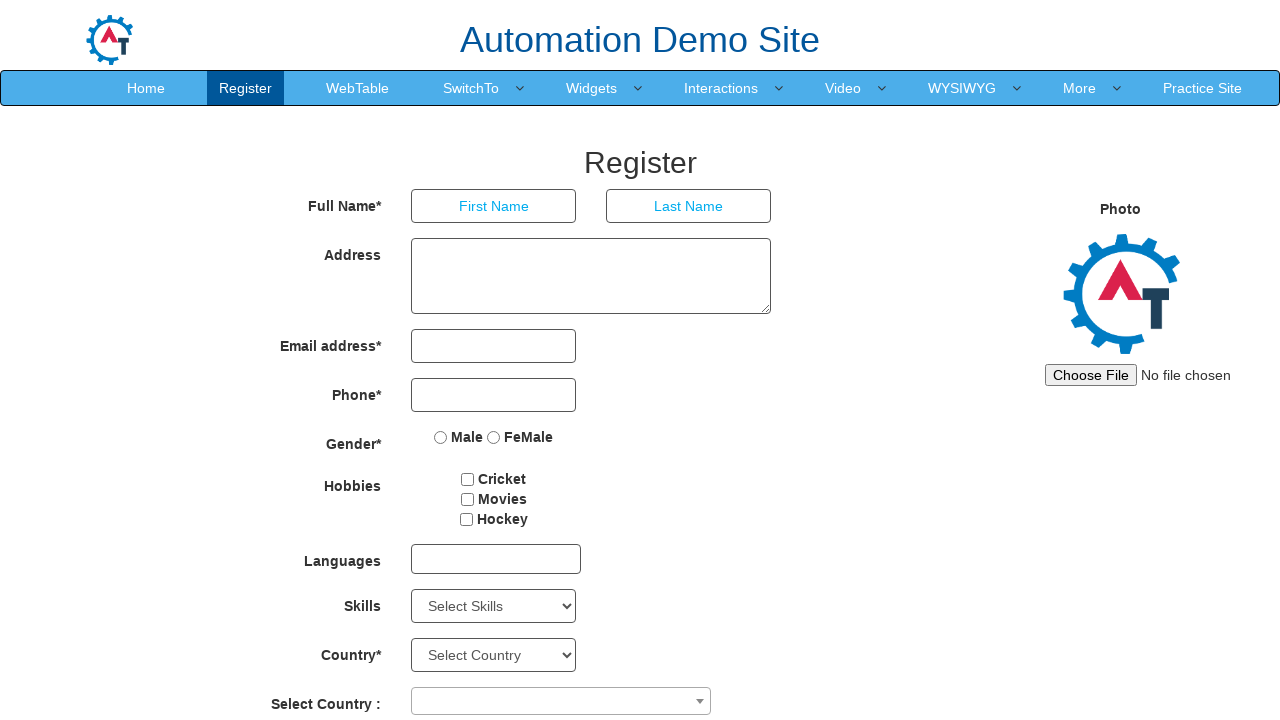

Filled first name field with 'Suresh' on input[type='text']:first-of-type
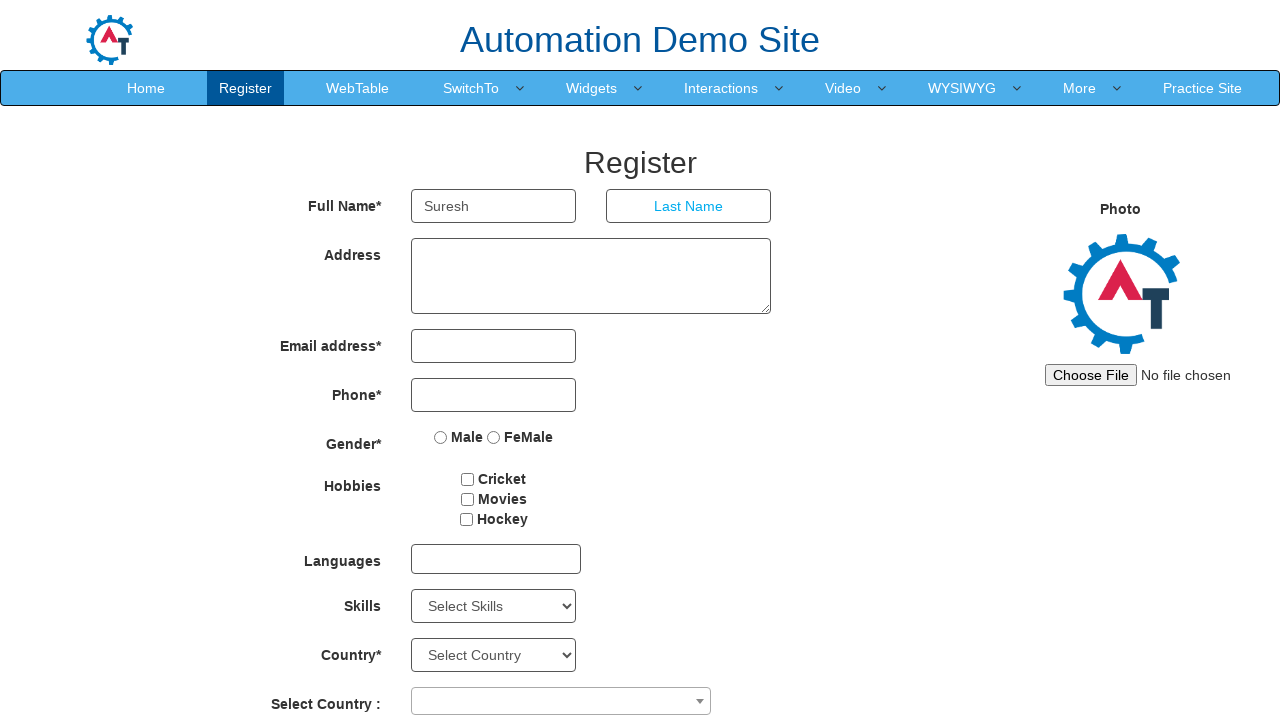

Filled last name field with 'Velraj' on input[placeholder='Last Name']
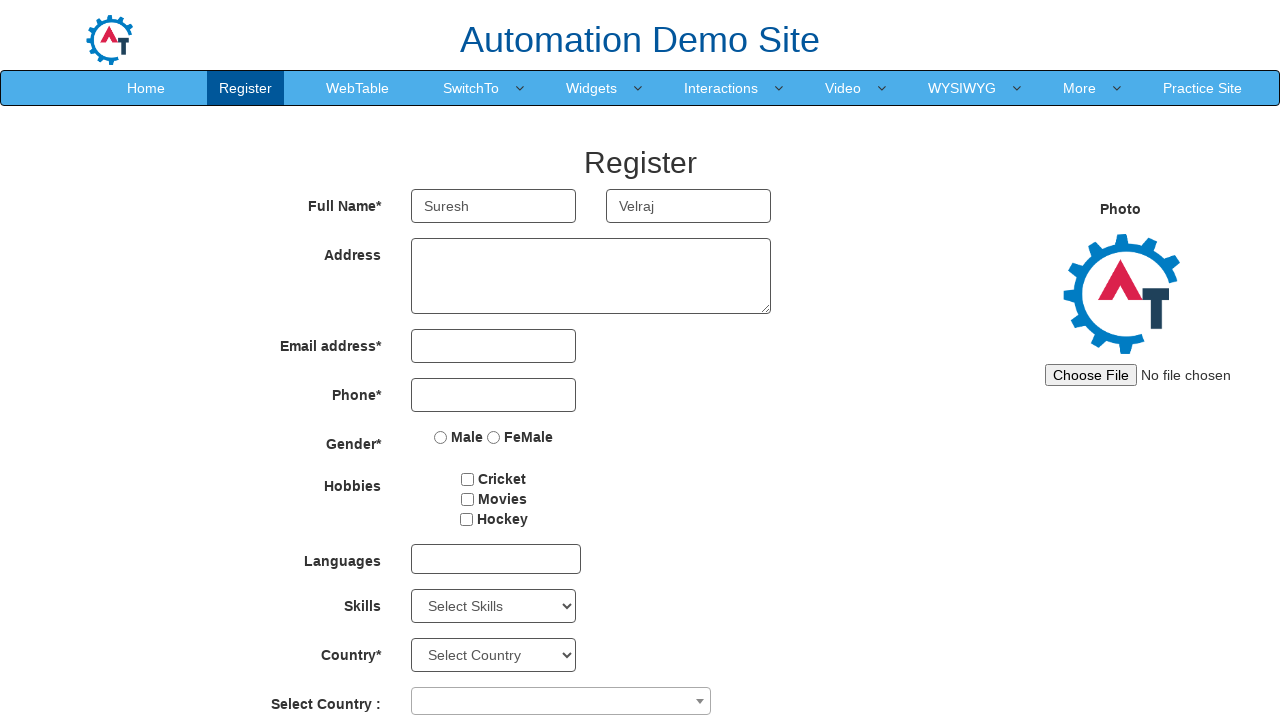

Filled address field with 'Madurai' on textarea[rows='3']
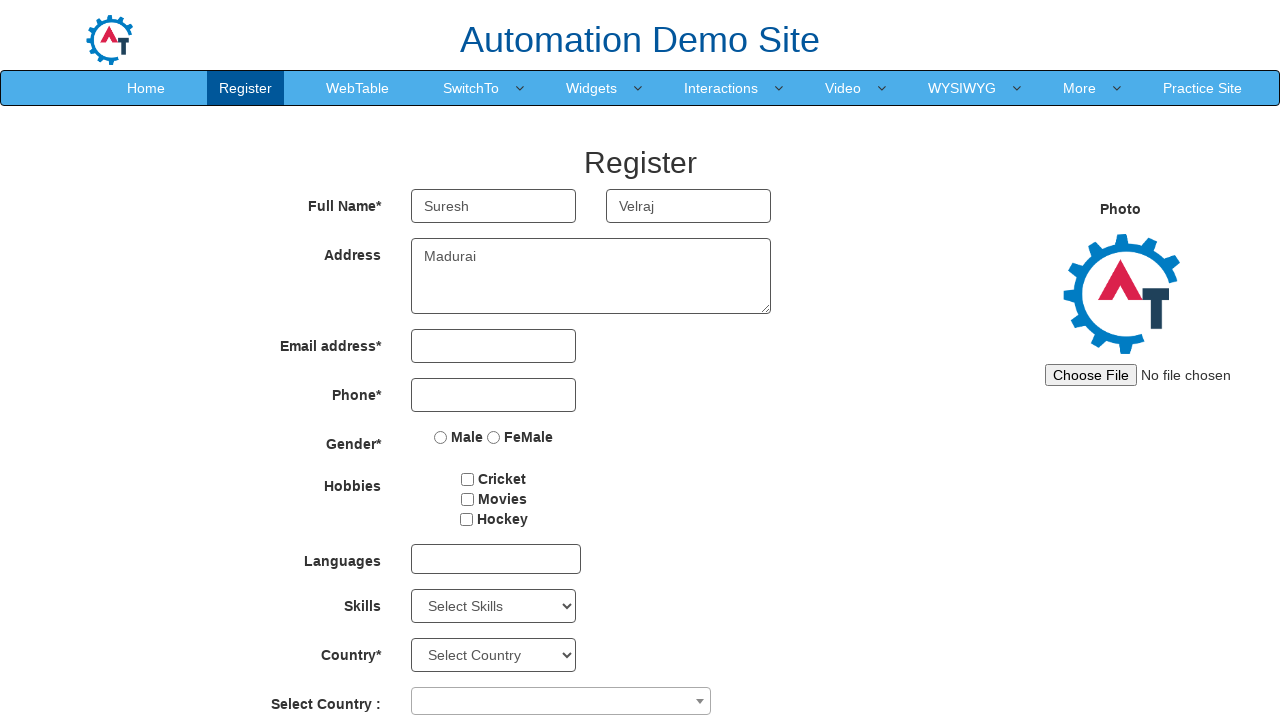

Filled email field with 'testuser@example.com' on input[type='email']
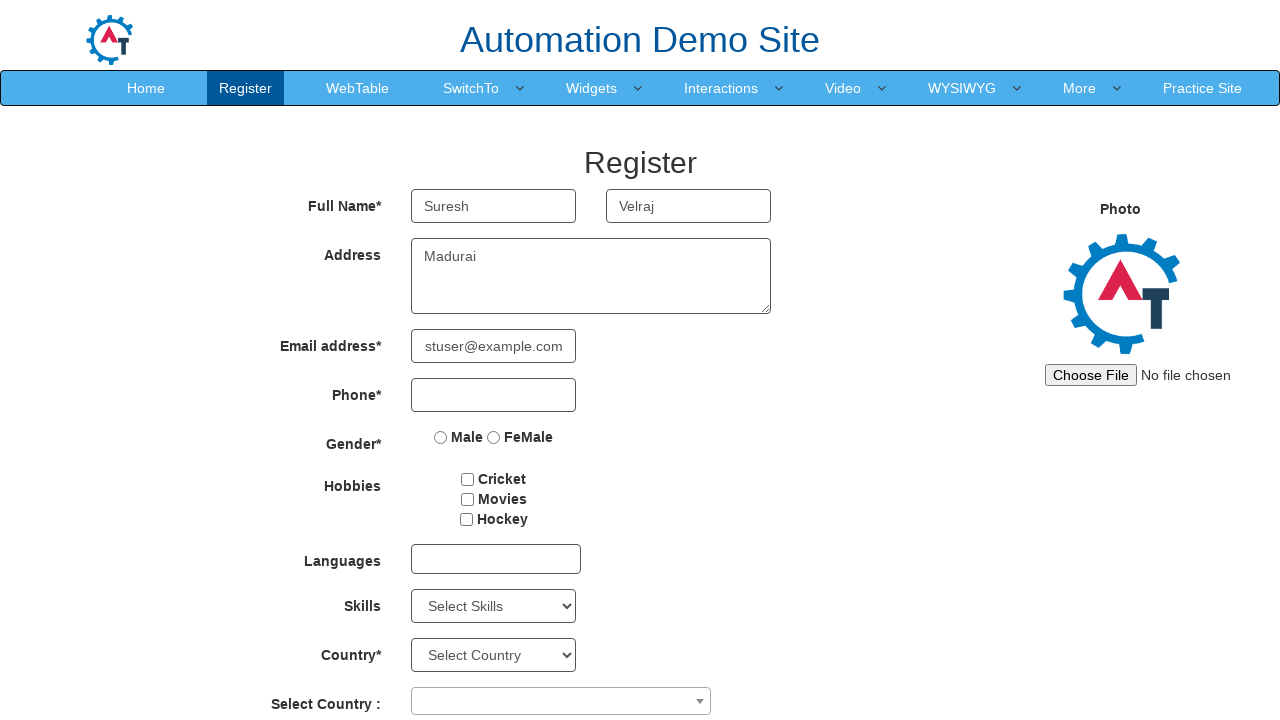

Filled phone number field with '9876543210' on input[type='tel']
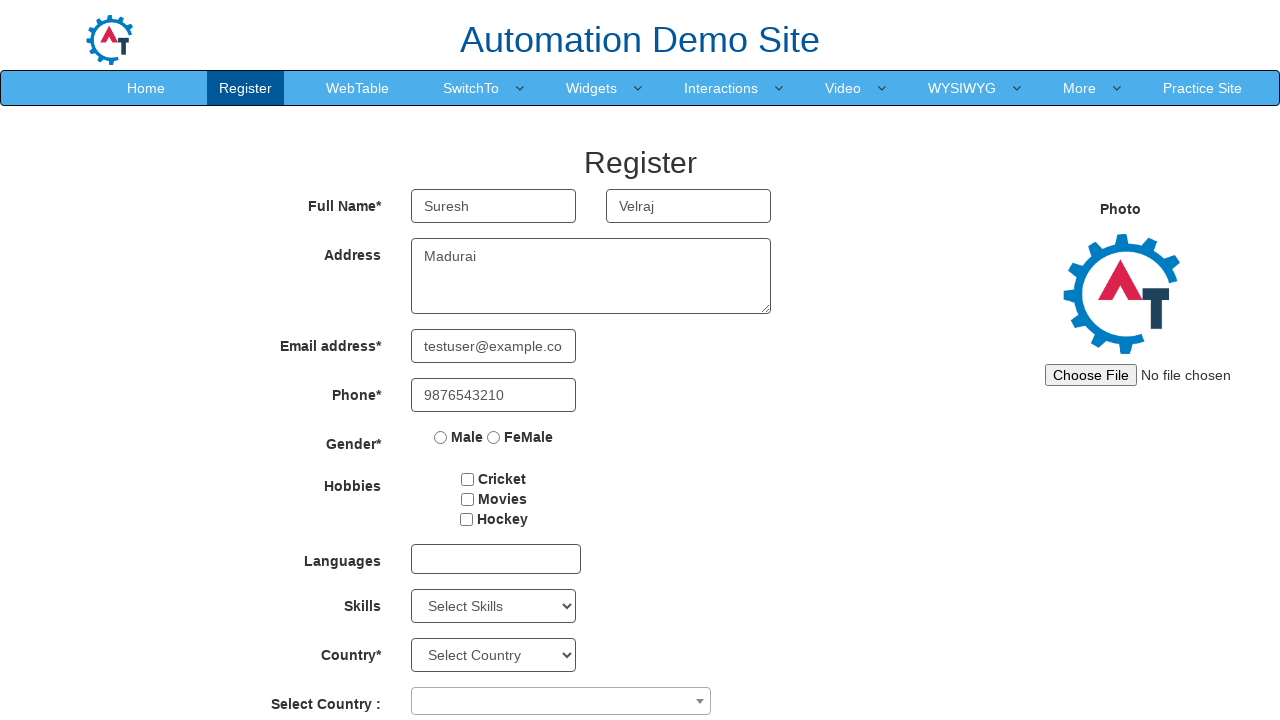

Selected 'Male' gender option at (441, 437) on input[value='Male']
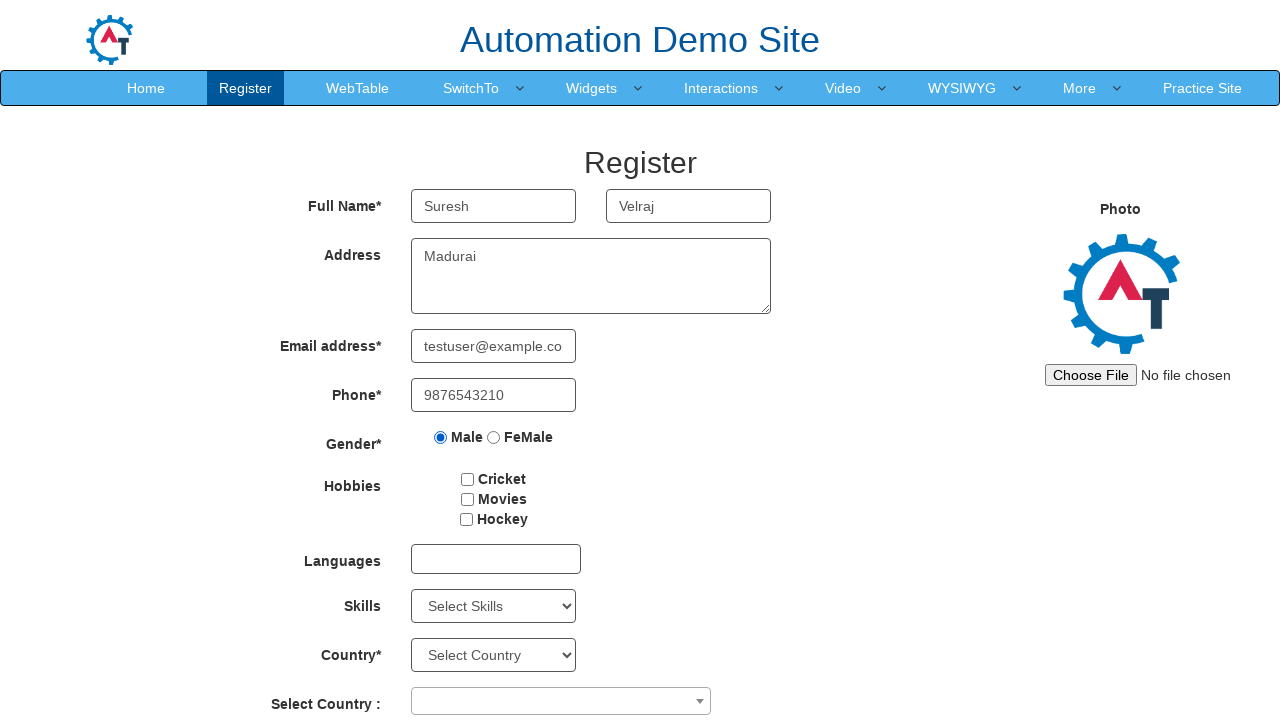

Selected 'Cricket' hobby checkbox at (468, 479) on input[value='Cricket']
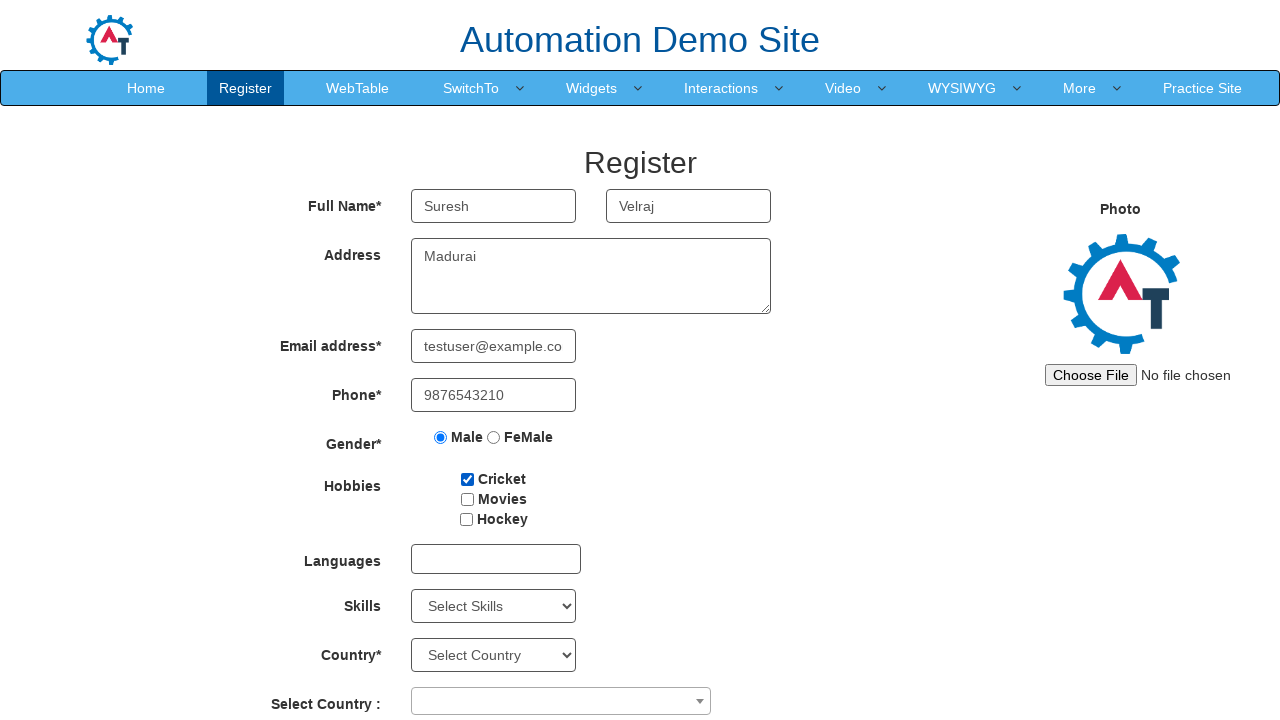

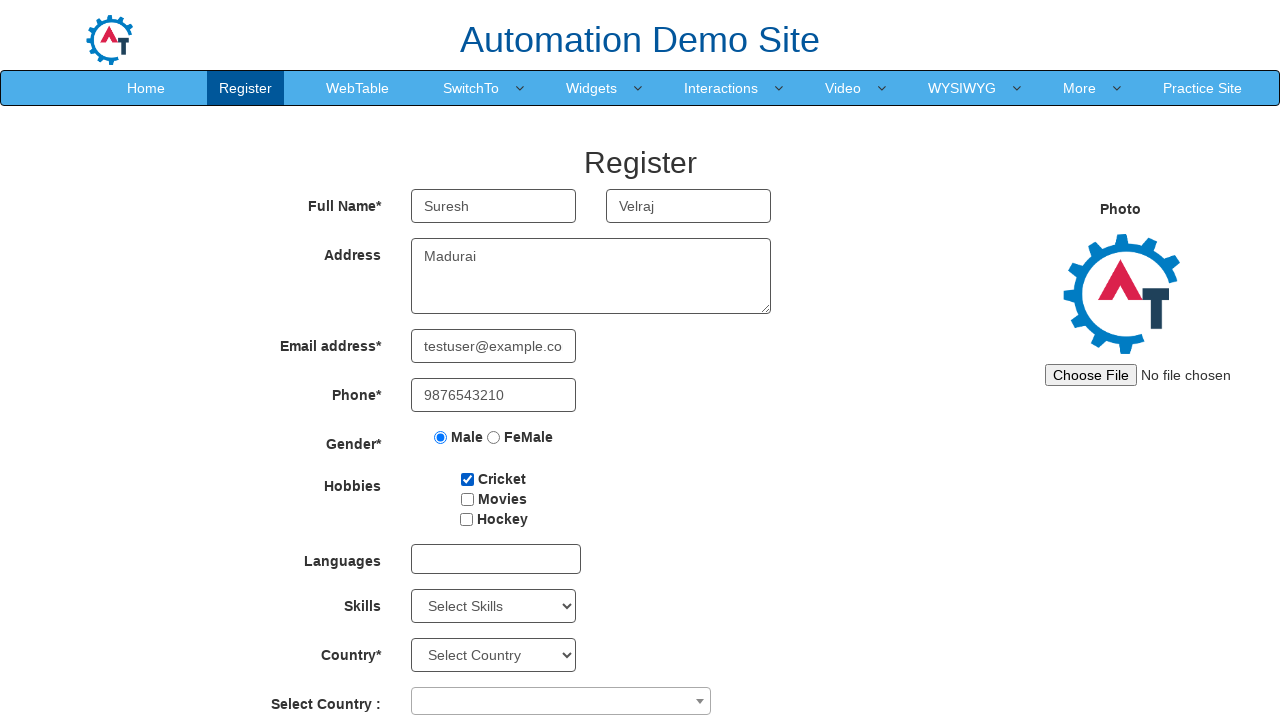